Navigates to HDFC Bank homepage and tests window management by cycling through fullscreen, maximize, and minimize states

Starting URL: https://www.hdfcbank.com/

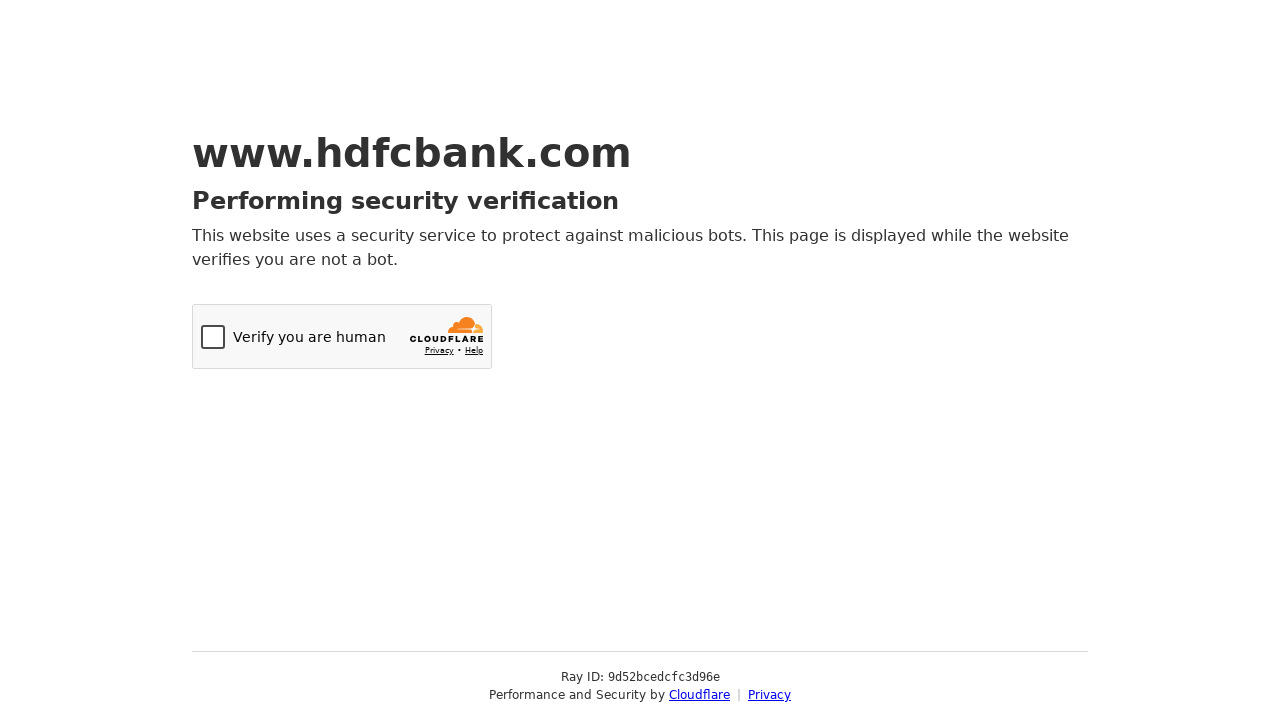

Navigated to HDFC Bank homepage
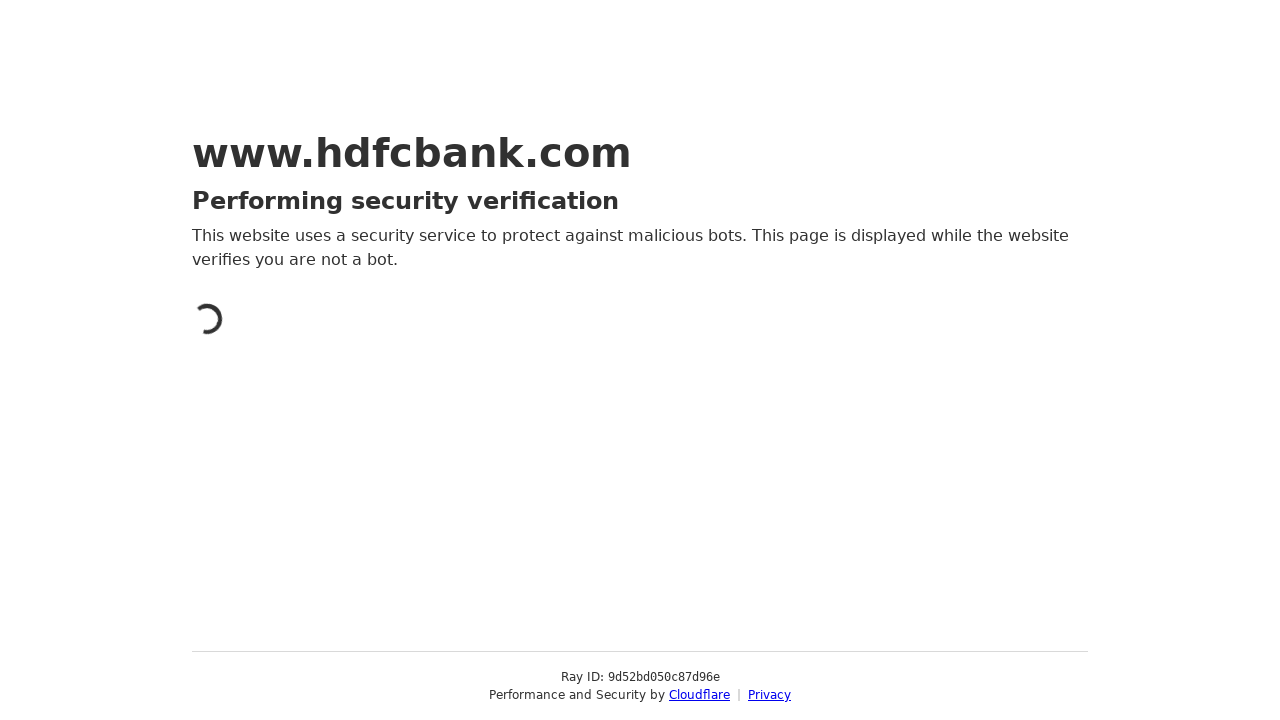

Set viewport to fullscreen size (1920x1080)
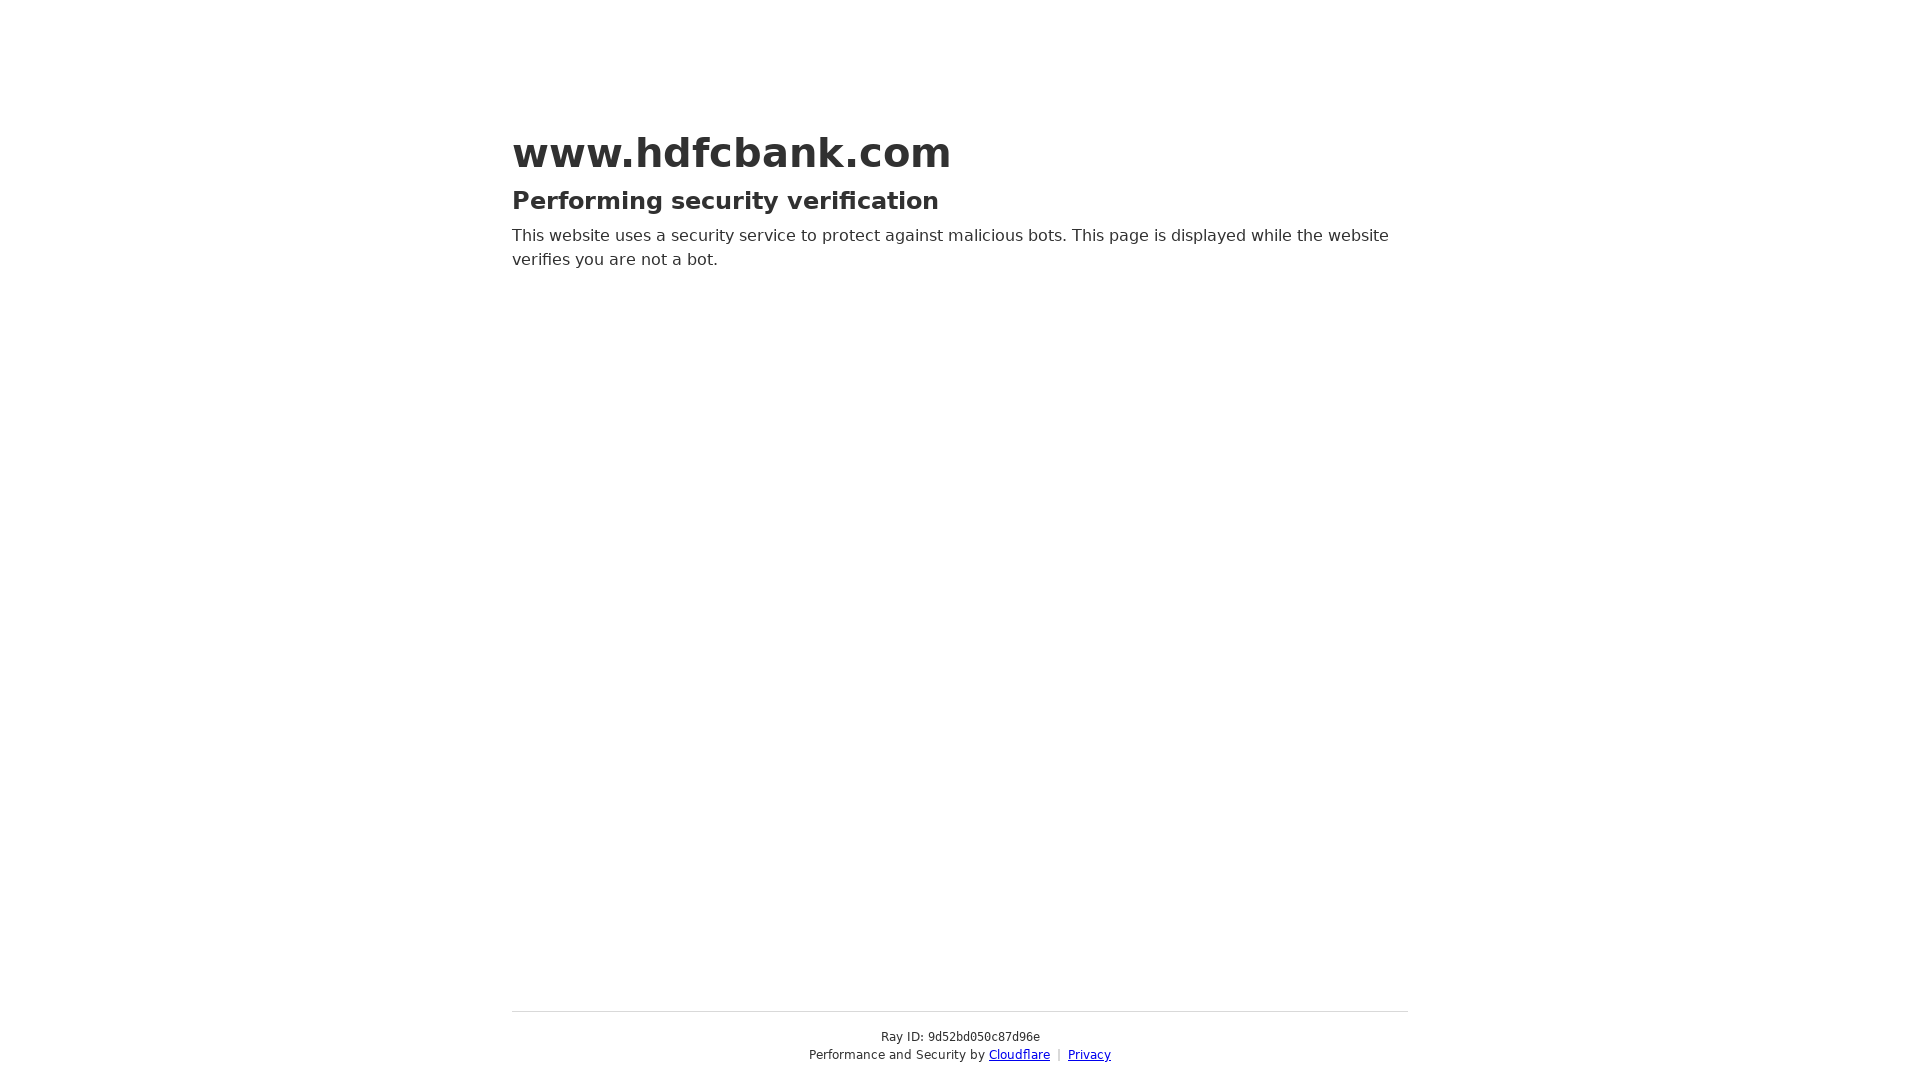

Maximized window viewport to 1920x1080
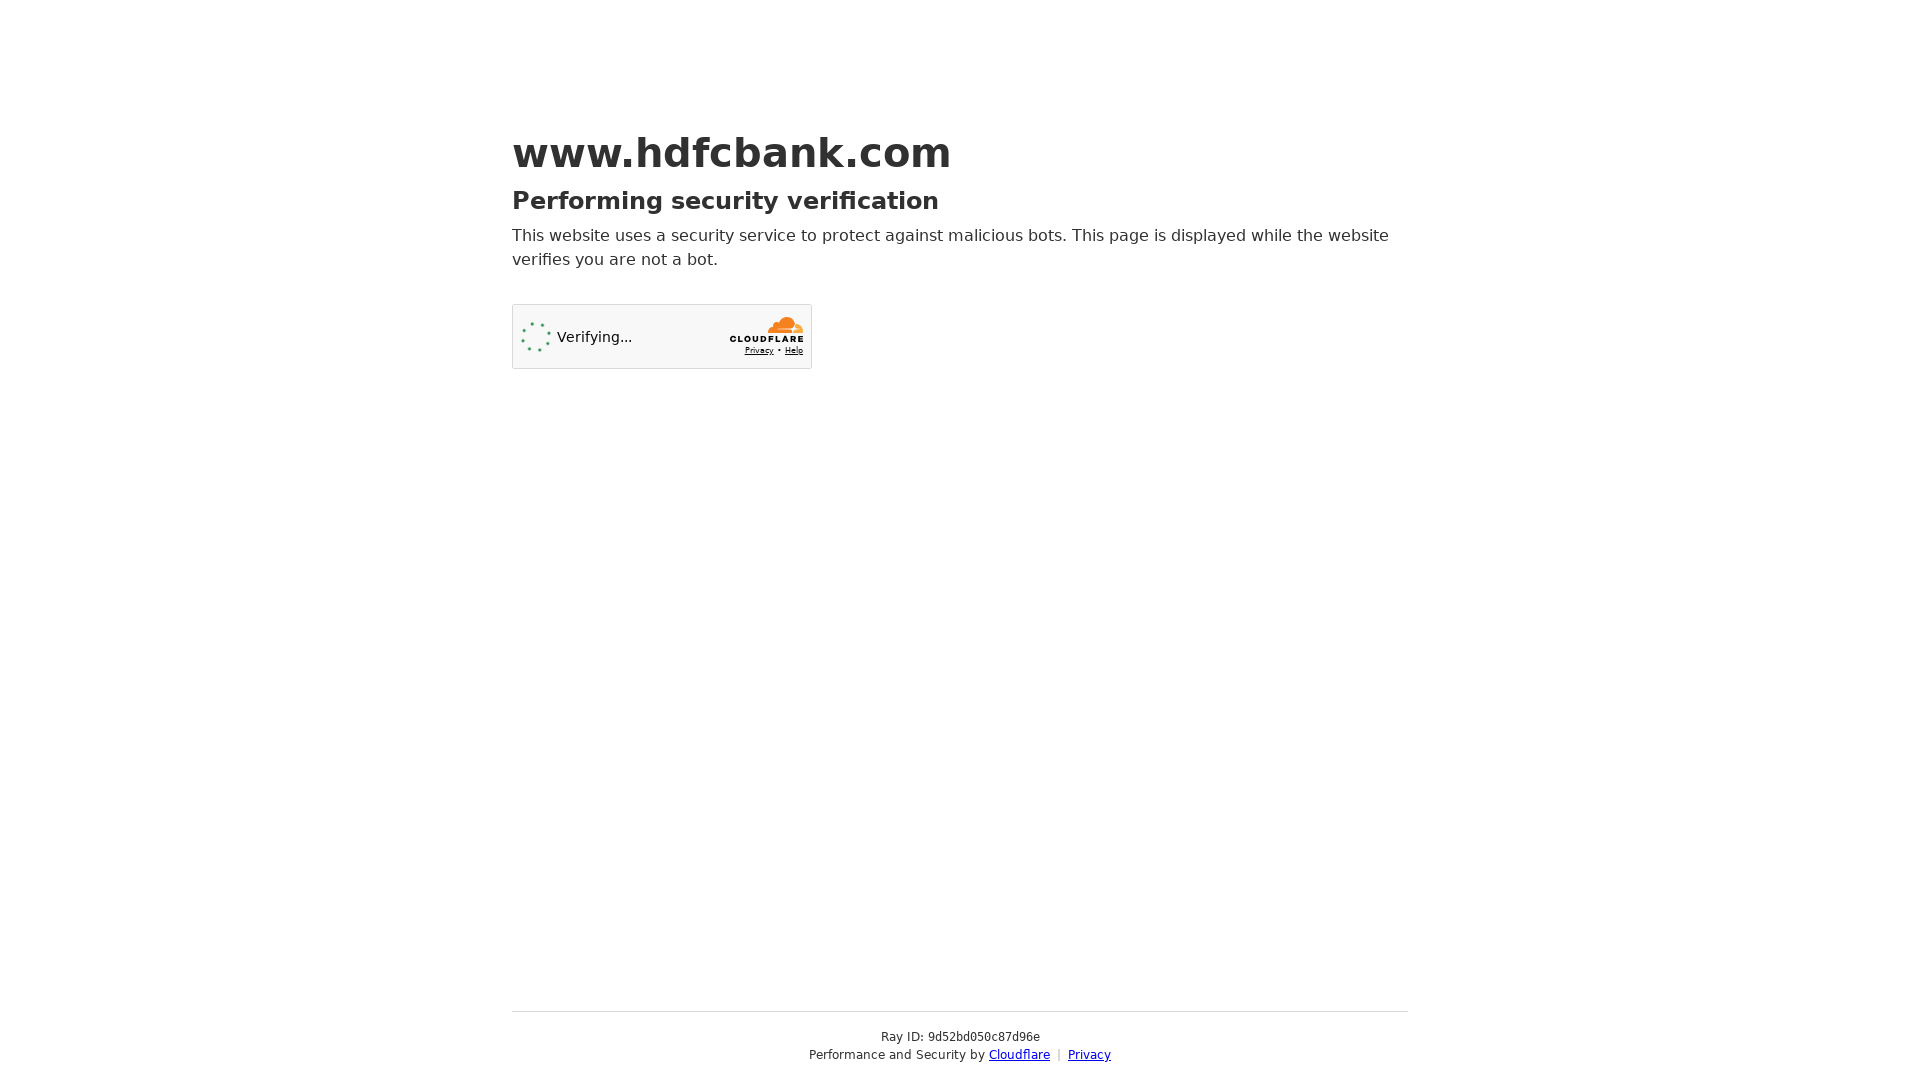

Waited 2 seconds to observe the page
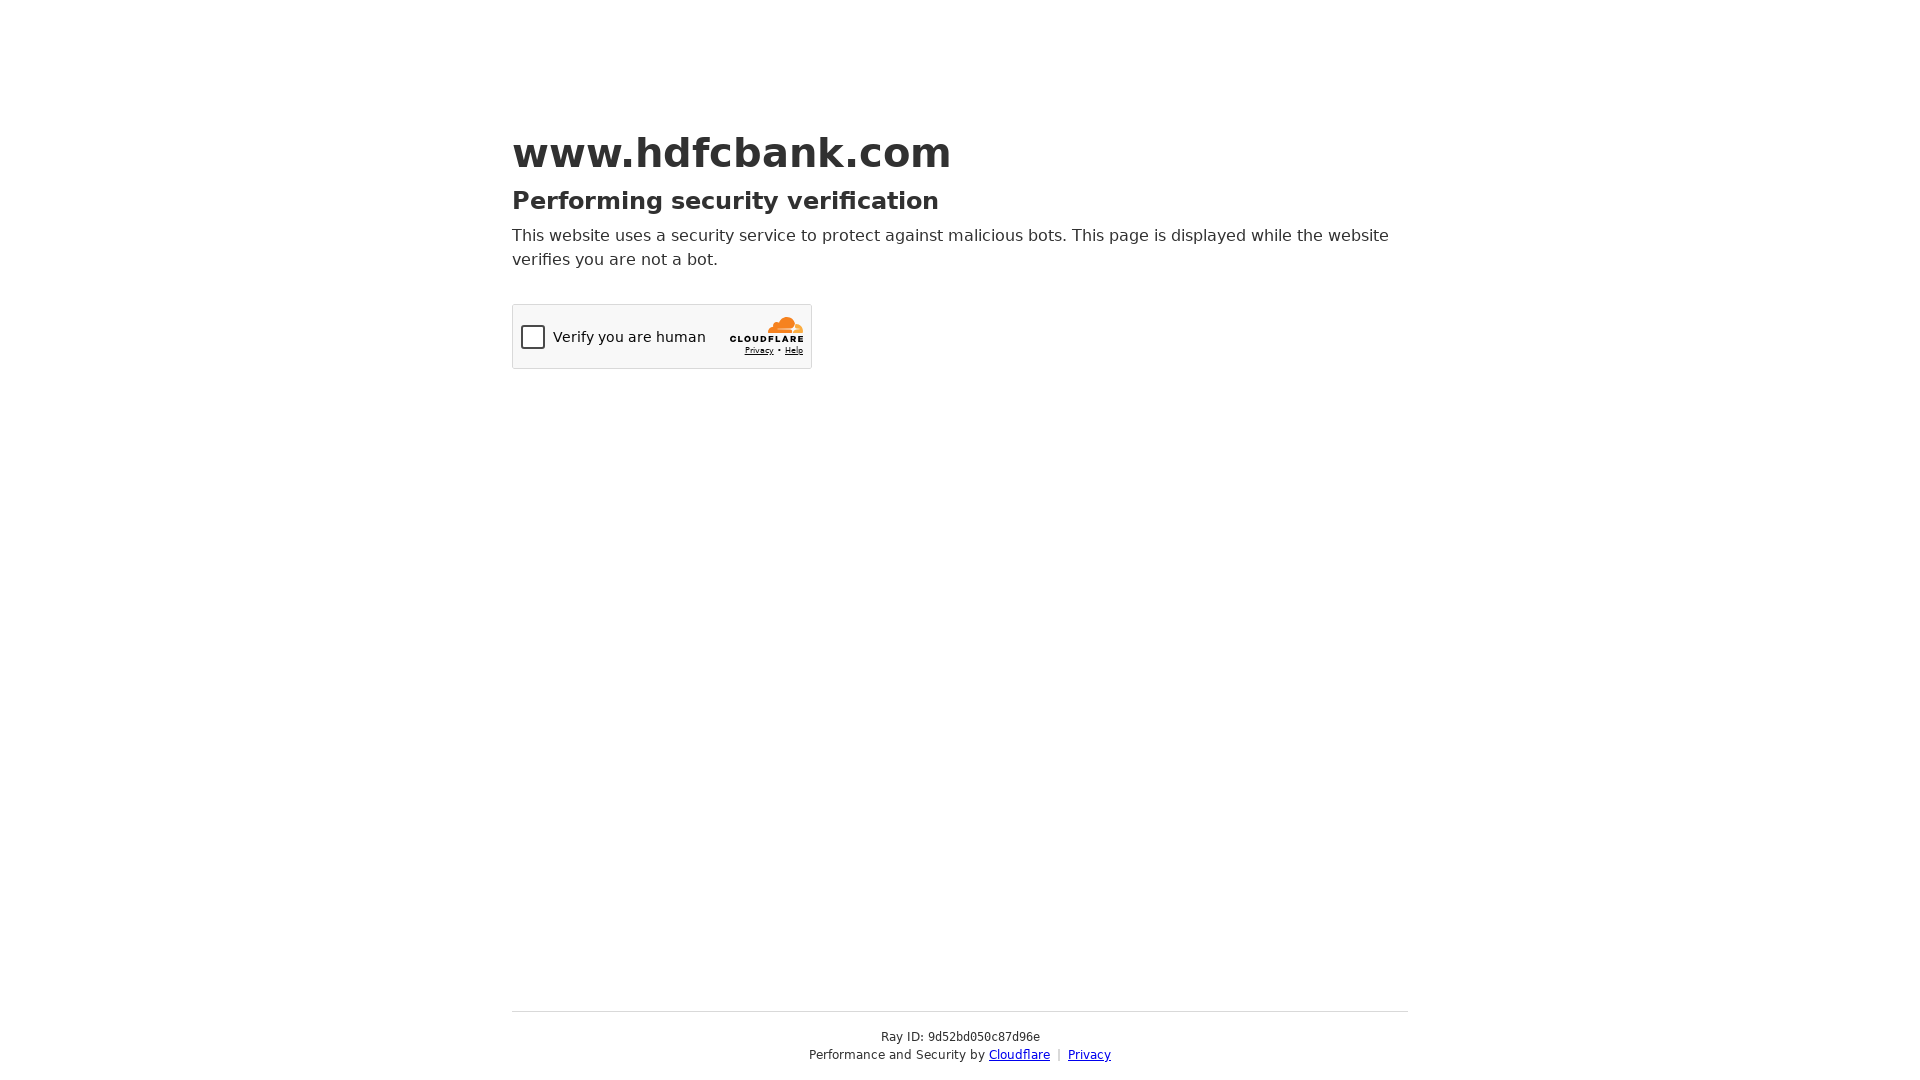

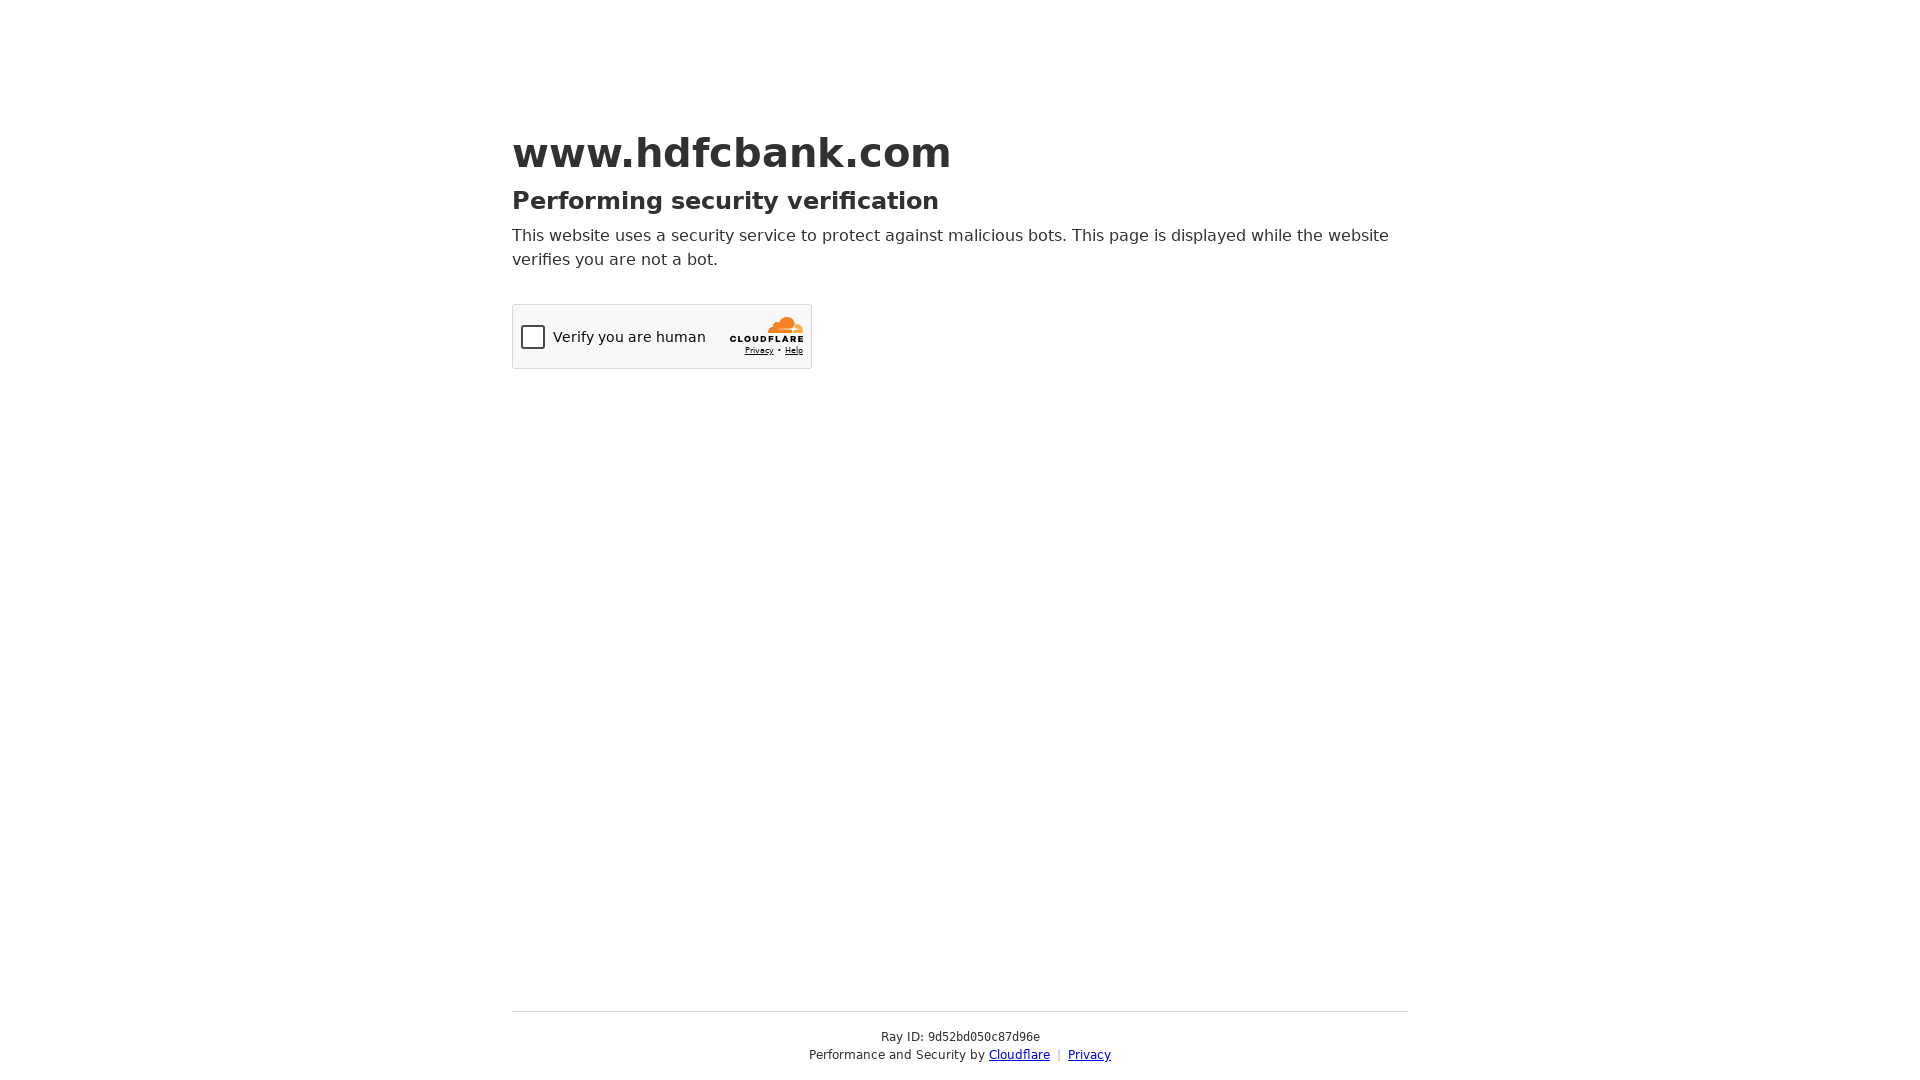